Tests editable dropdown using keyboard input and Tab key to confirm selection

Starting URL: https://react.semantic-ui.com/maximize/dropdown-example-search-selection/

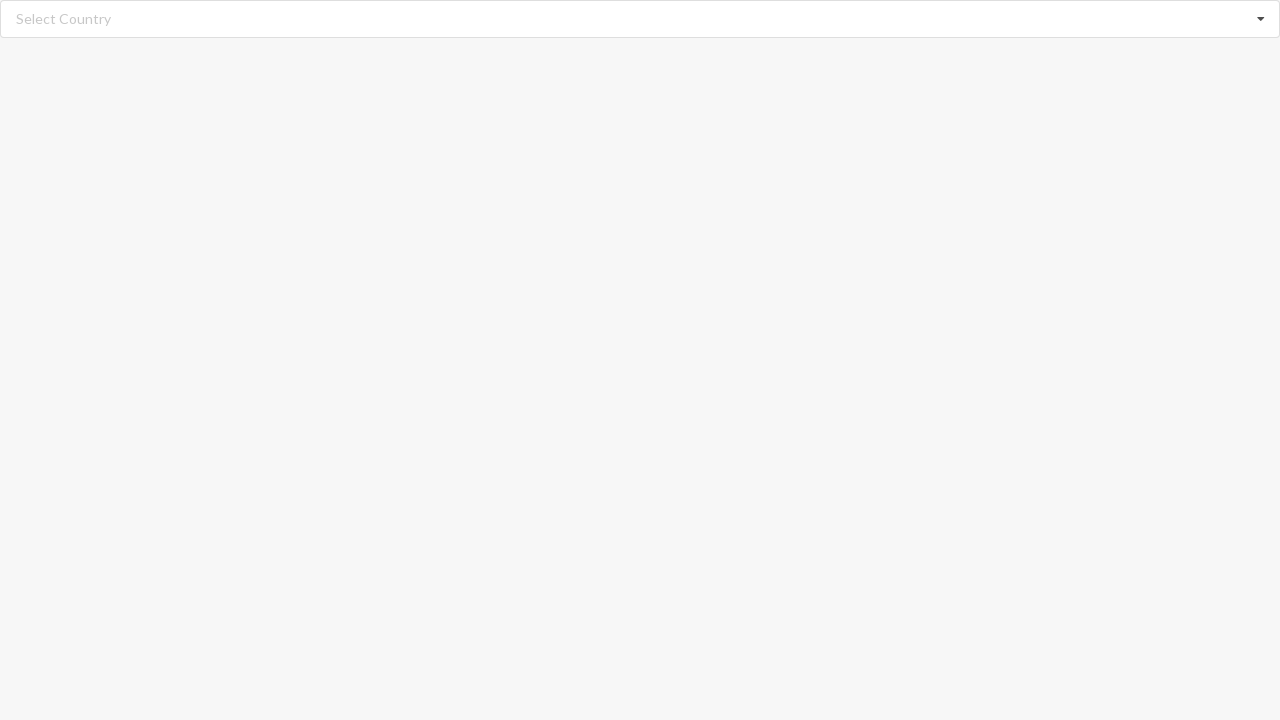

Filled search input with 'Albania' on //input[@class='search']
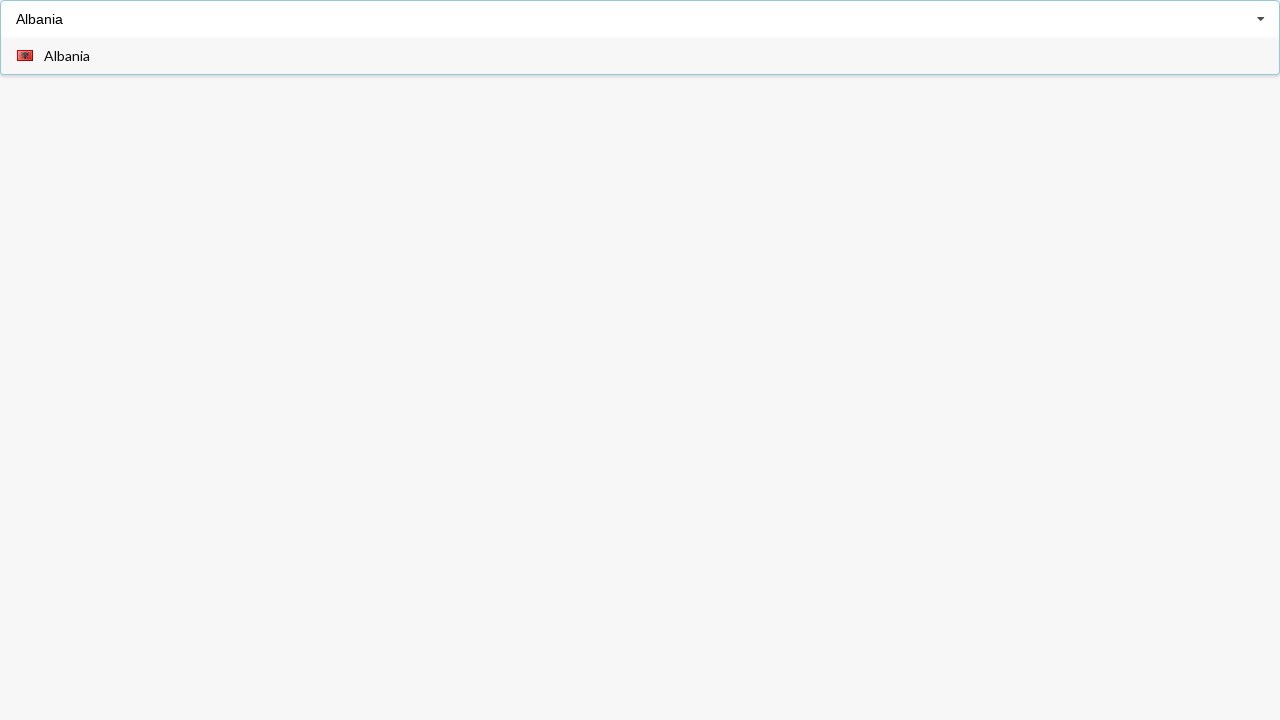

Pressed Tab key to confirm 'Albania' selection on //input[@class='search']
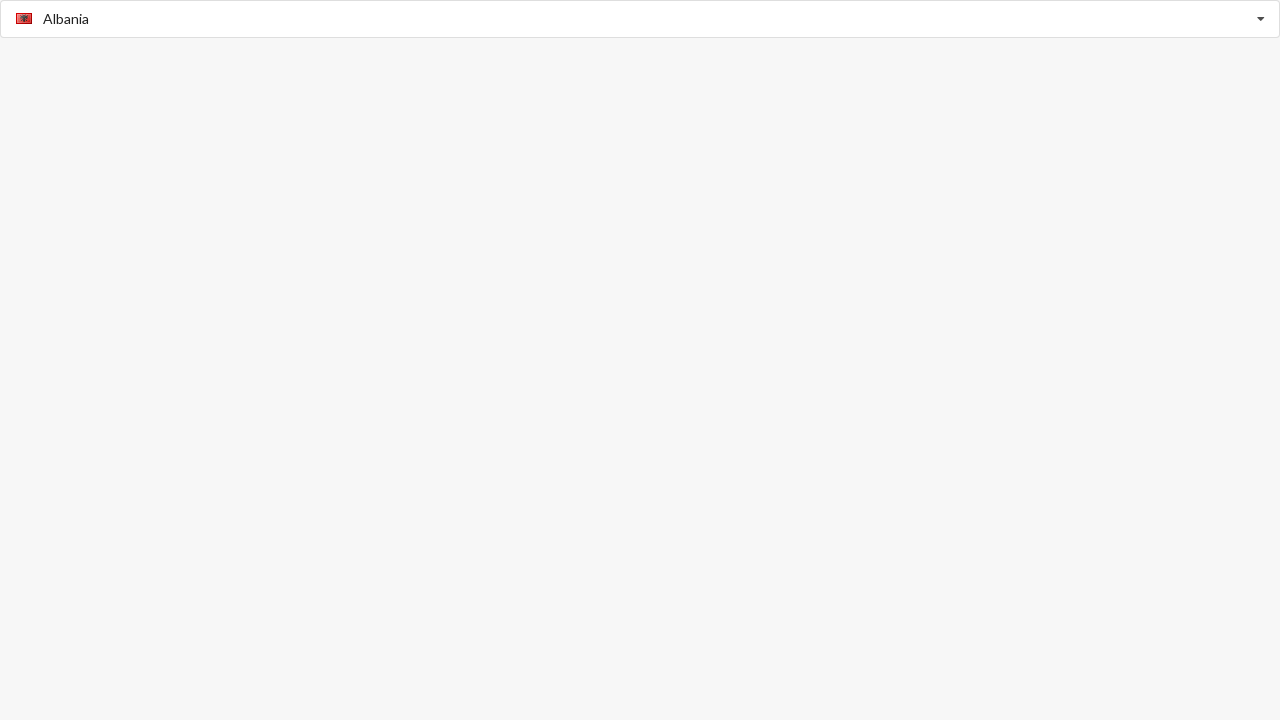

Verified 'Albania' selection appeared in dropdown
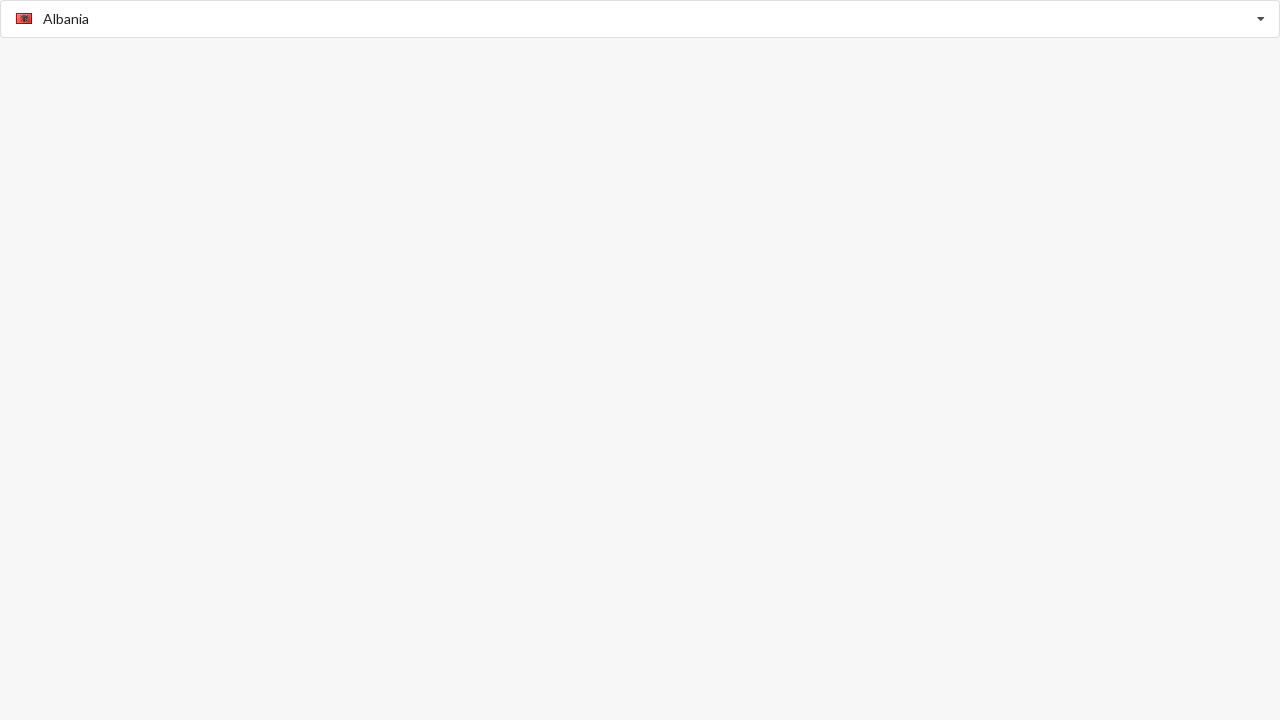

Filled search input with 'Benin' on //input[@class='search']
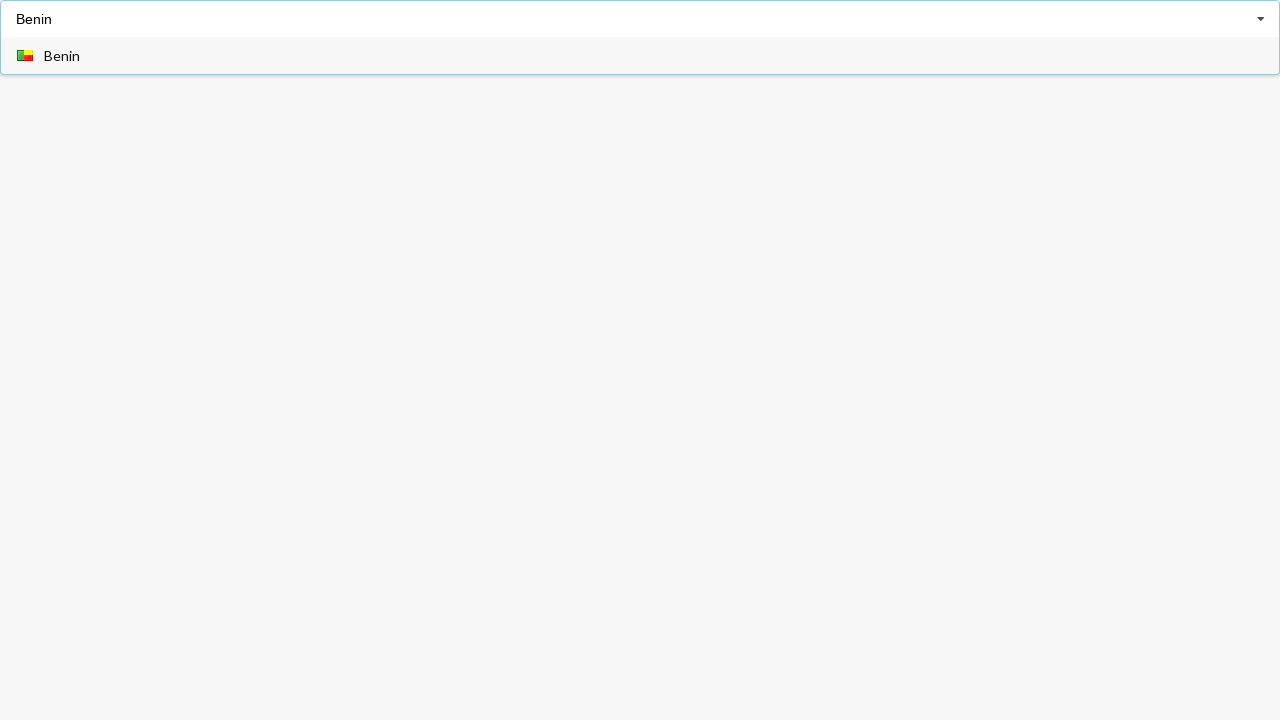

Pressed Tab key to confirm 'Benin' selection on //input[@class='search']
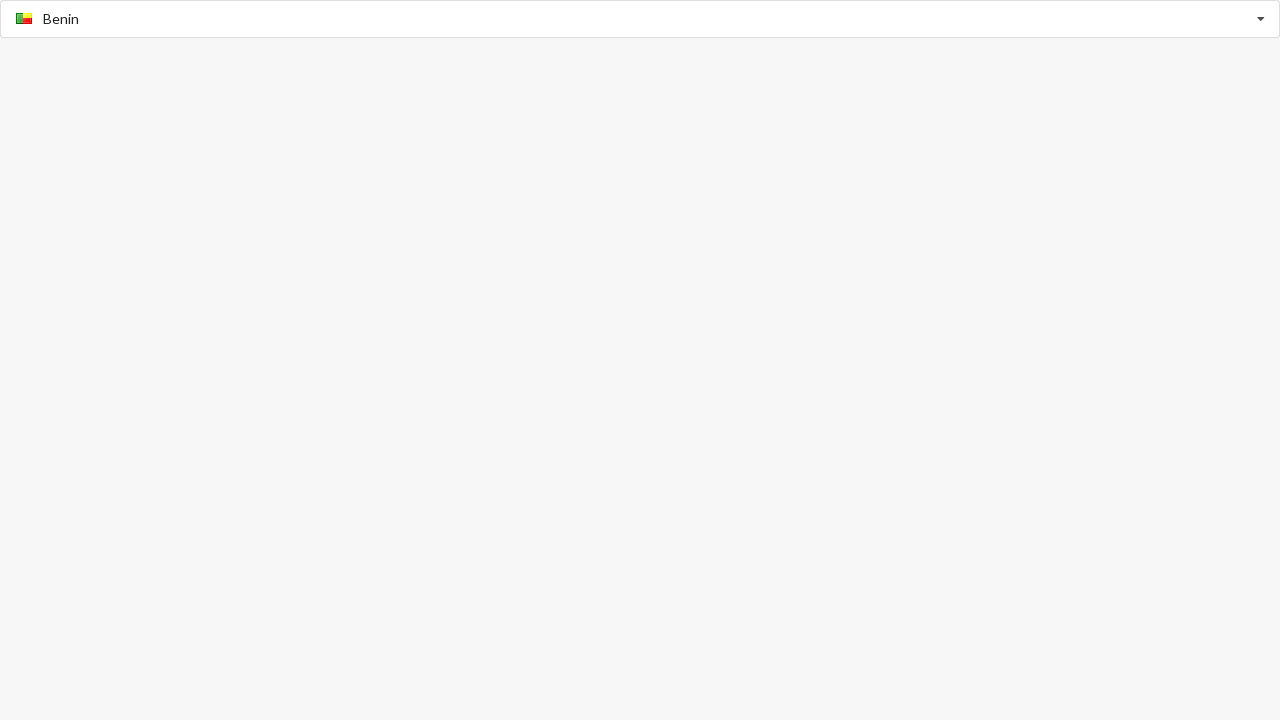

Filled search input with 'Angola' on //input[@class='search']
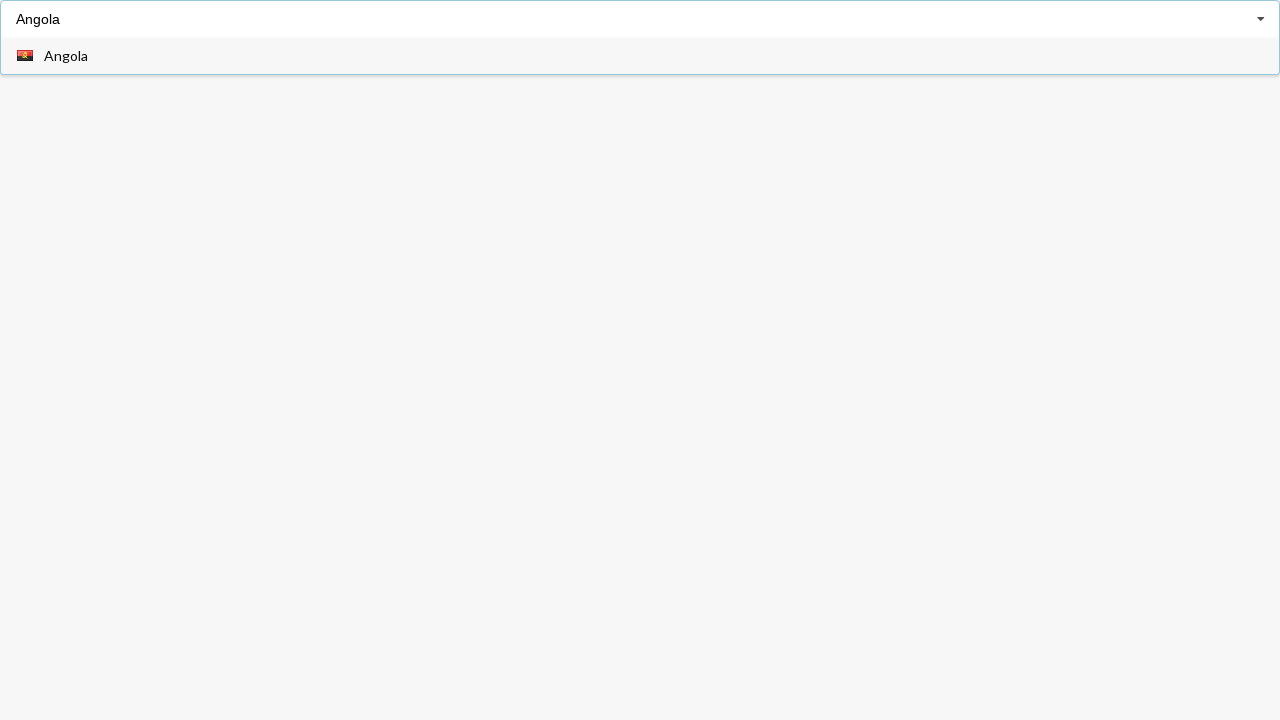

Pressed Tab key to confirm 'Angola' selection on //input[@class='search']
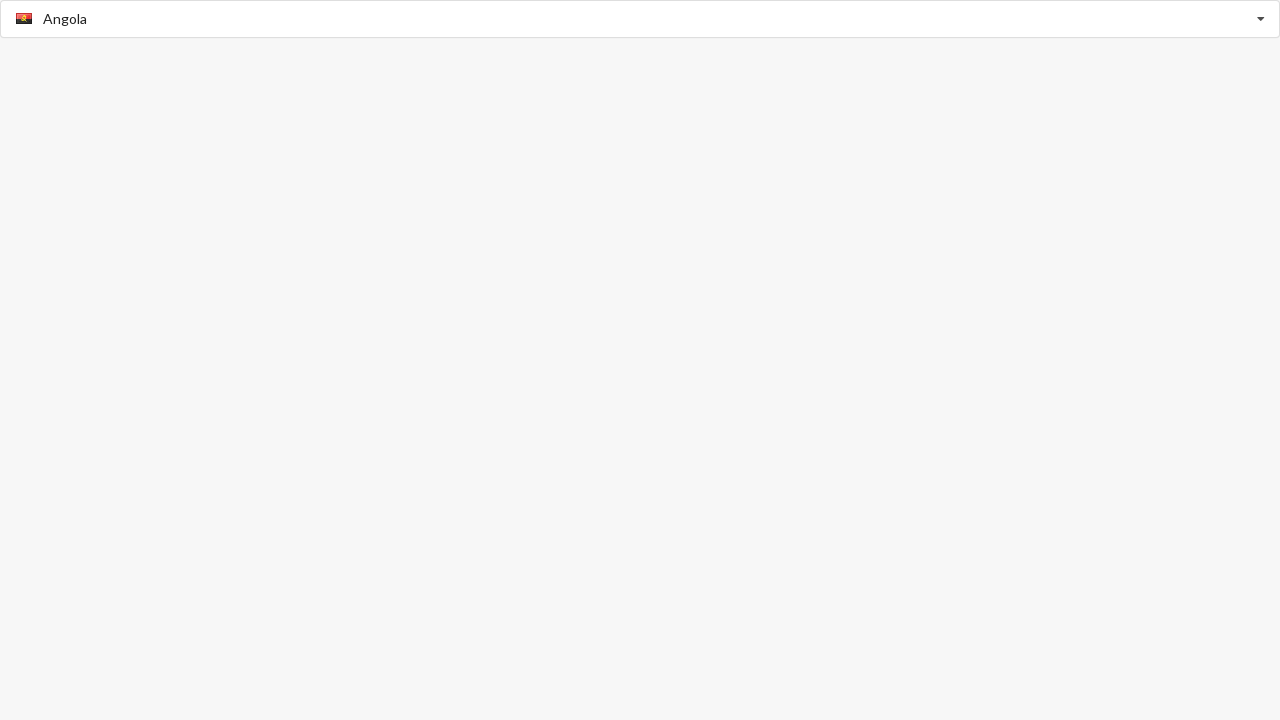

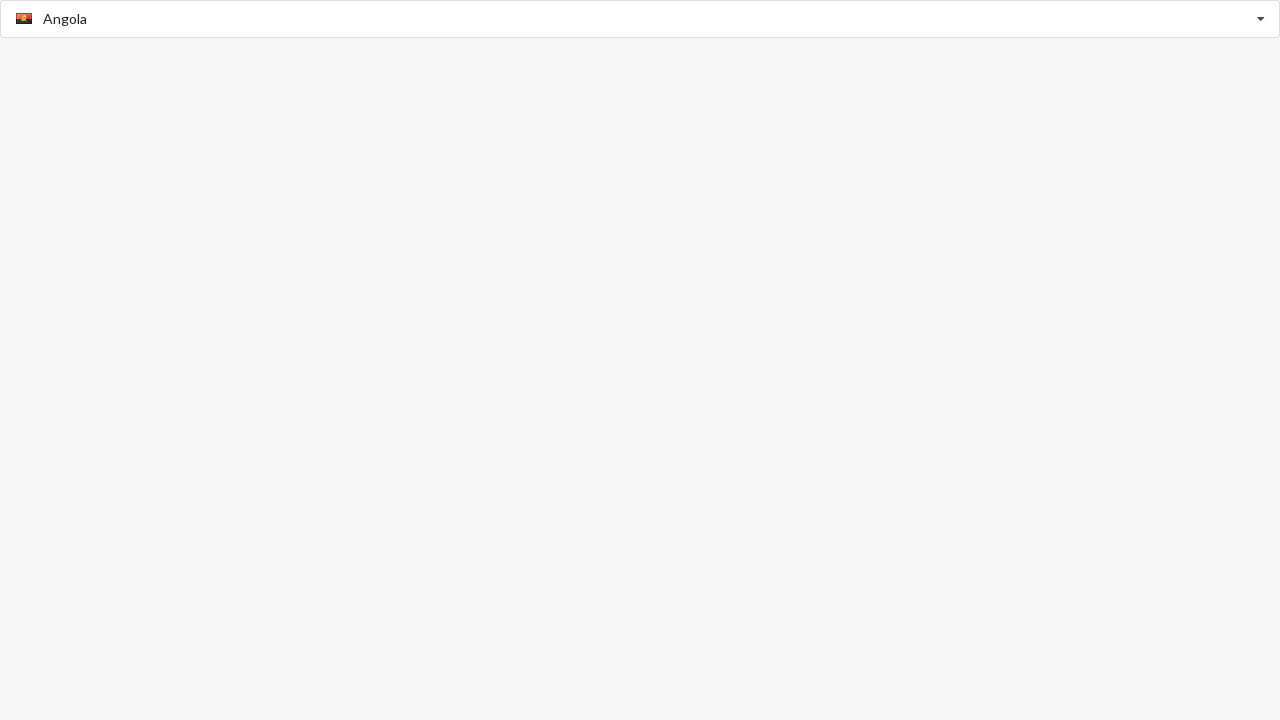